Tests dynamic loading functionality by clicking a start button and waiting for hidden content to become visible

Starting URL: https://the-internet.herokuapp.com/dynamic_loading/1

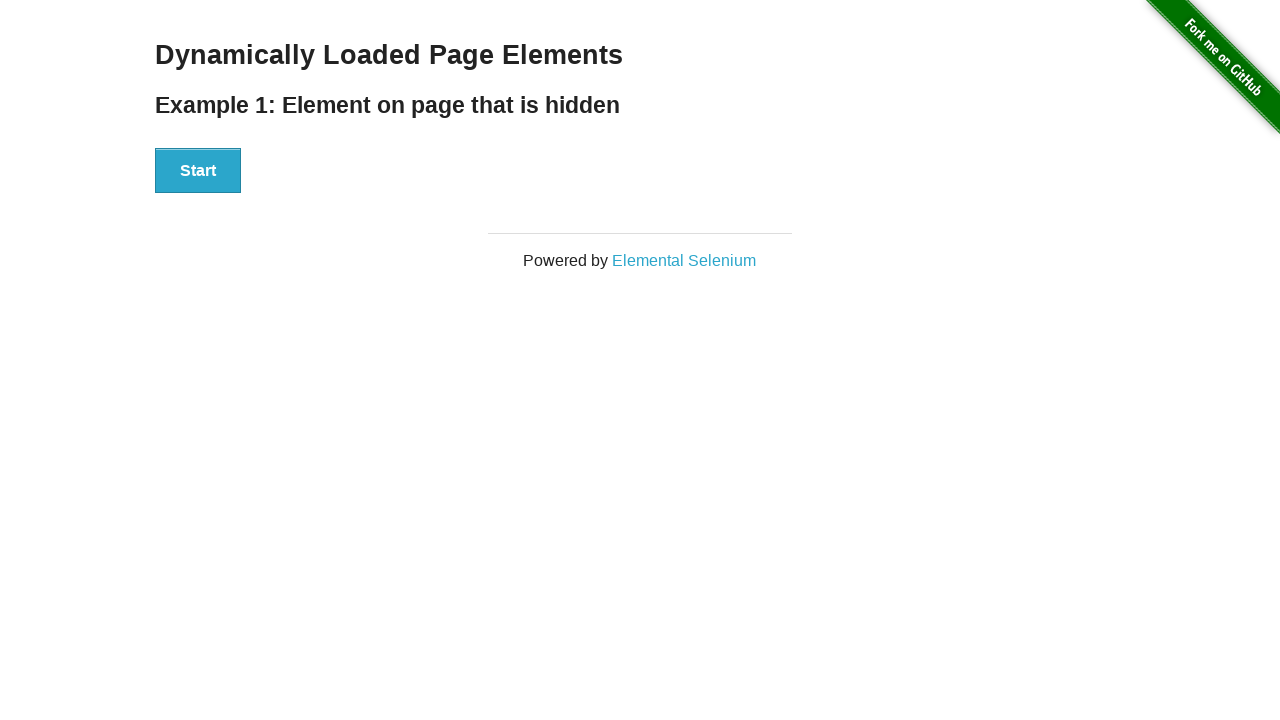

Clicked start button to trigger dynamic loading at (198, 171) on div#start button
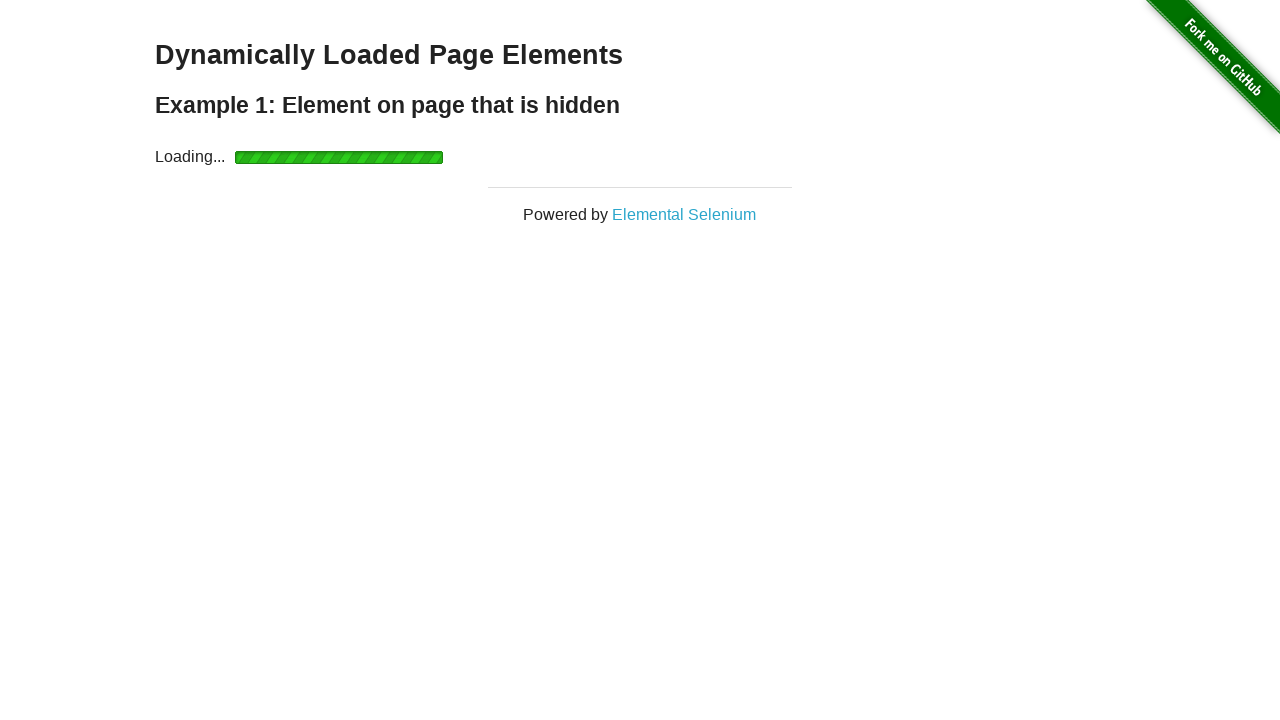

Waited for dynamically loaded content to become visible
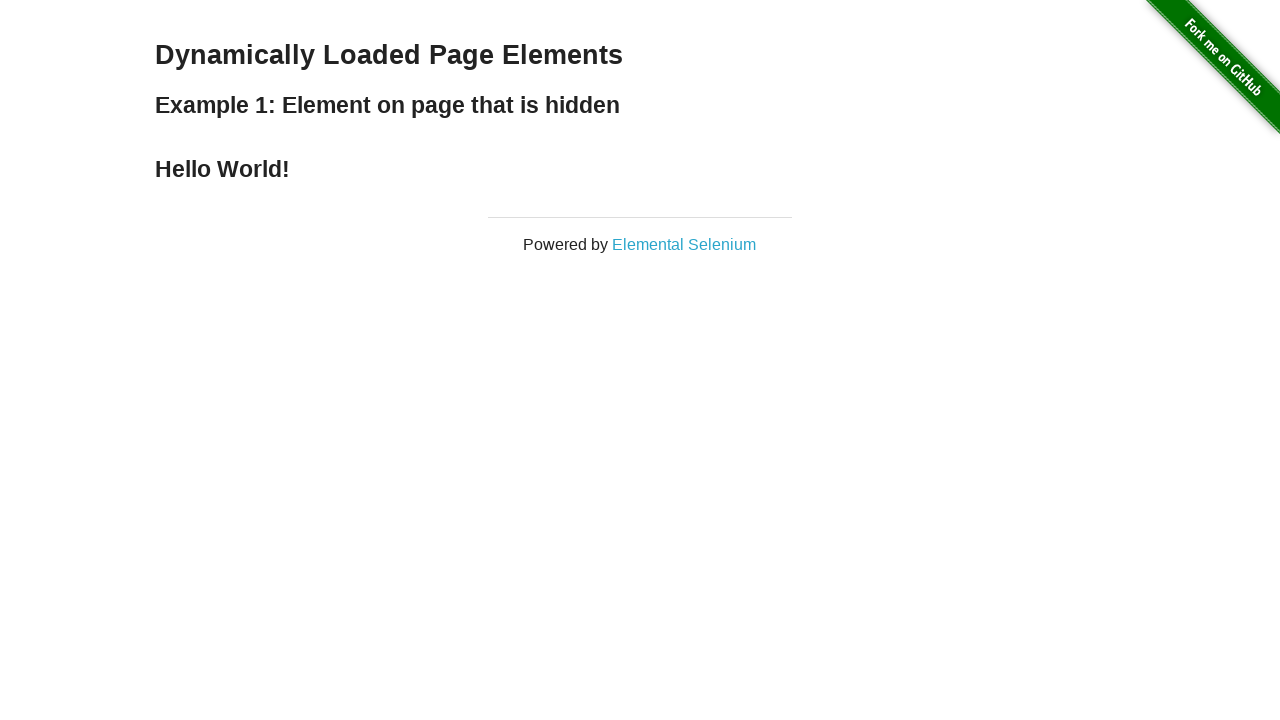

Retrieved loaded text: 'Hello World!'
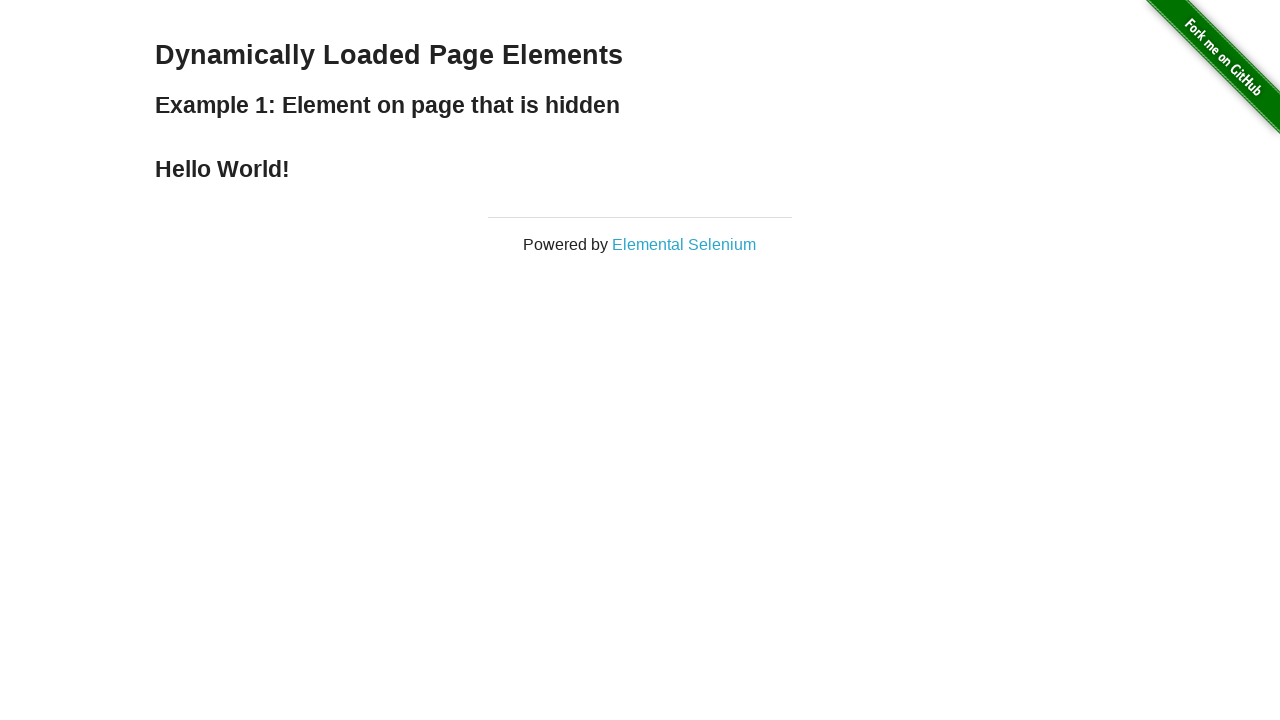

Printed loaded text to console
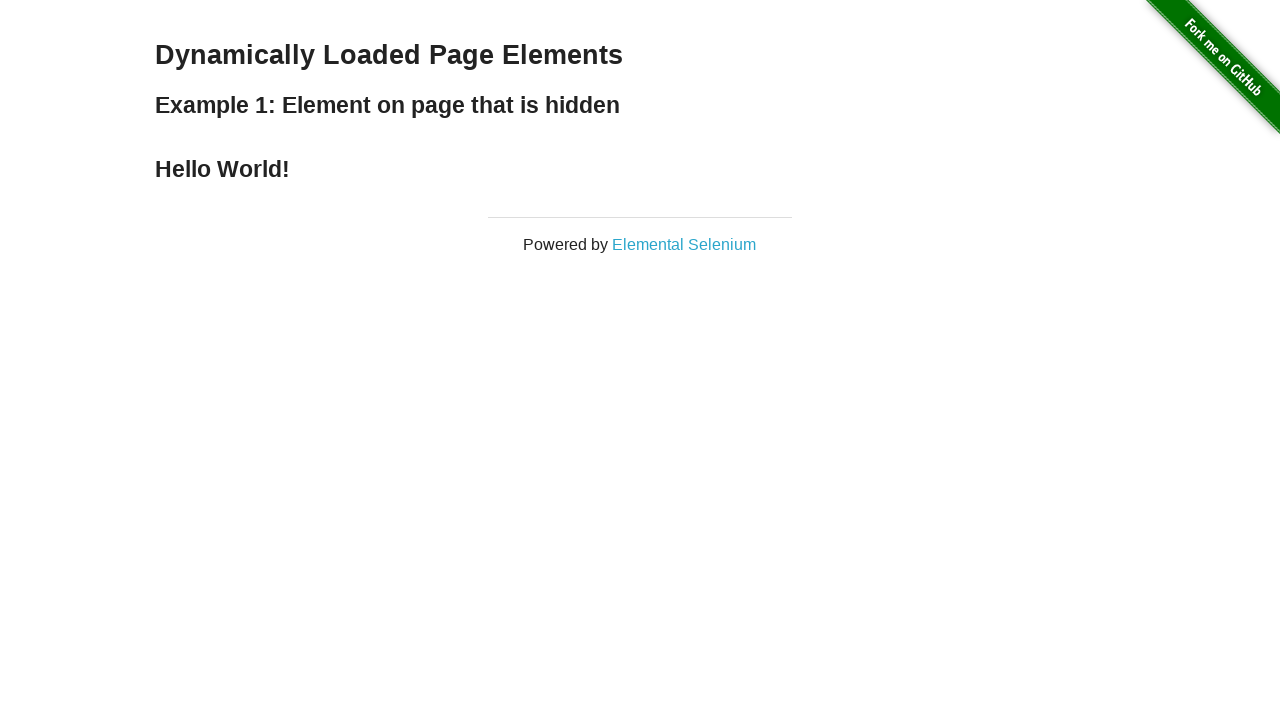

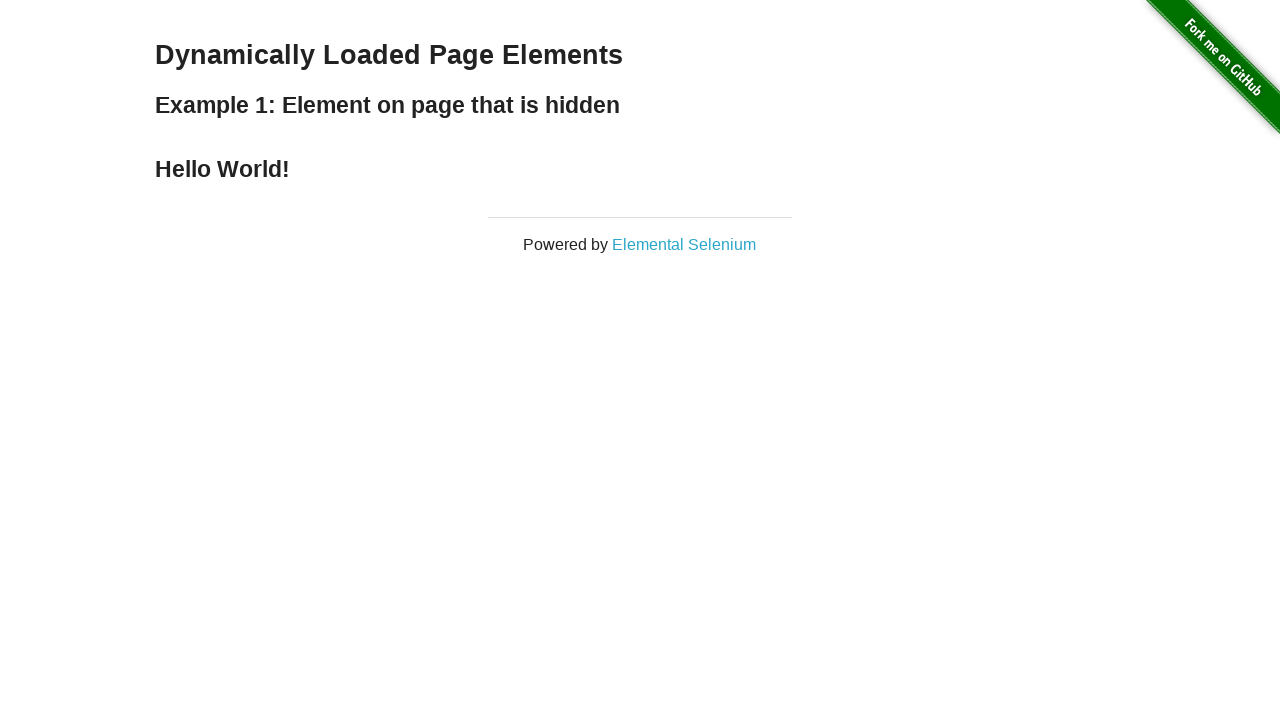